Tests AJAX data triggering functionality by navigating to the AJAX test page and clicking the AJAX button to trigger an asynchronous request, then waiting for the response.

Starting URL: http://www.uitestingplayground.com/

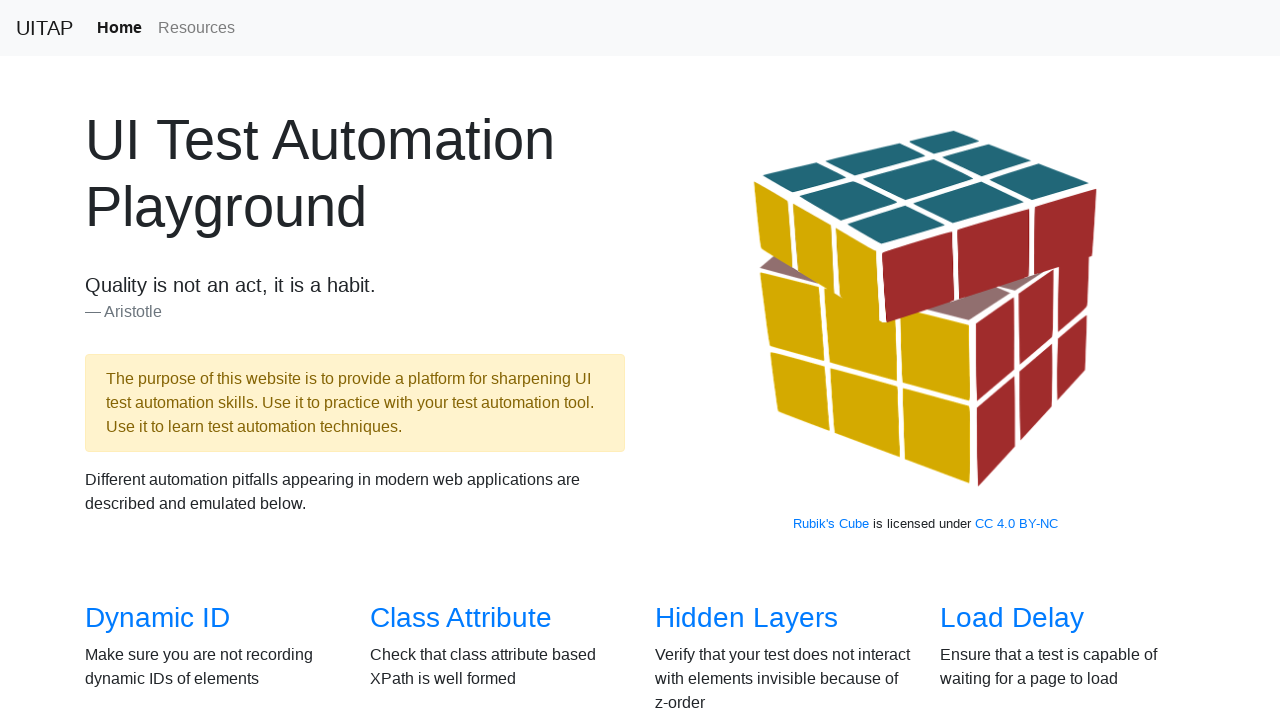

Clicked on AJAX Data link to navigate to AJAX test page at (154, 360) on a[href='/ajax']
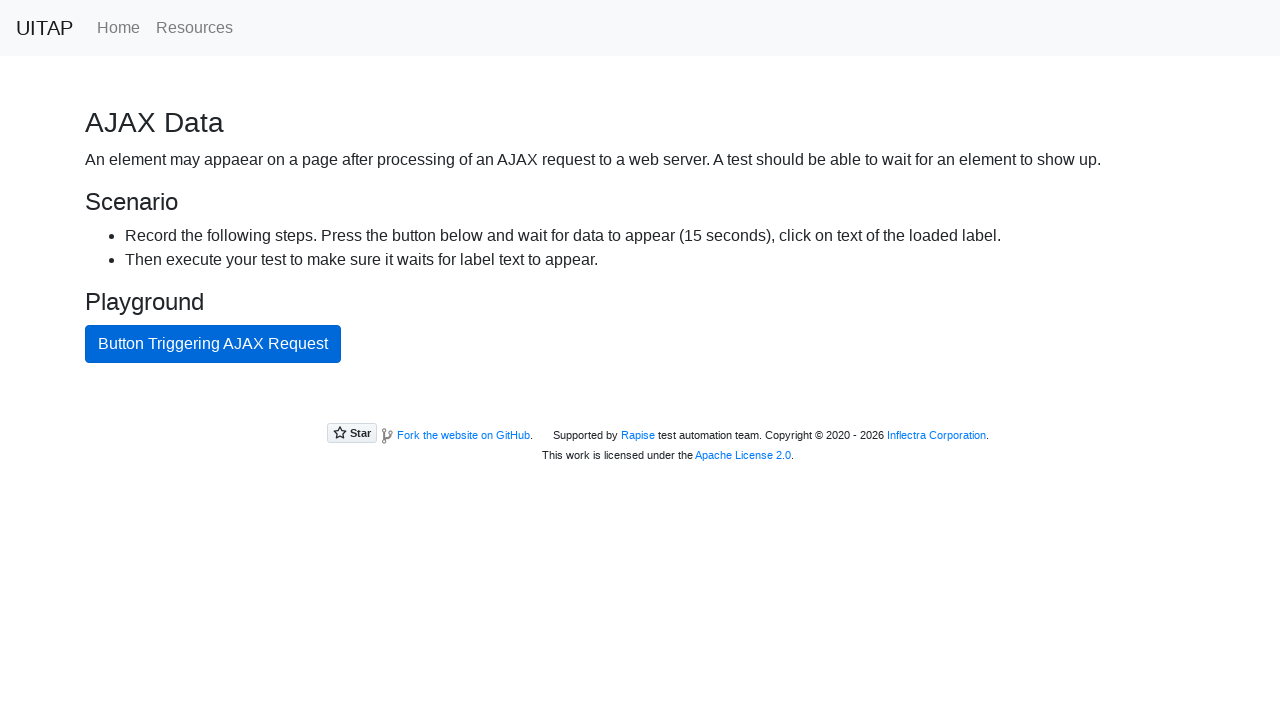

Clicked AJAX button to trigger asynchronous request at (213, 344) on #ajaxButton
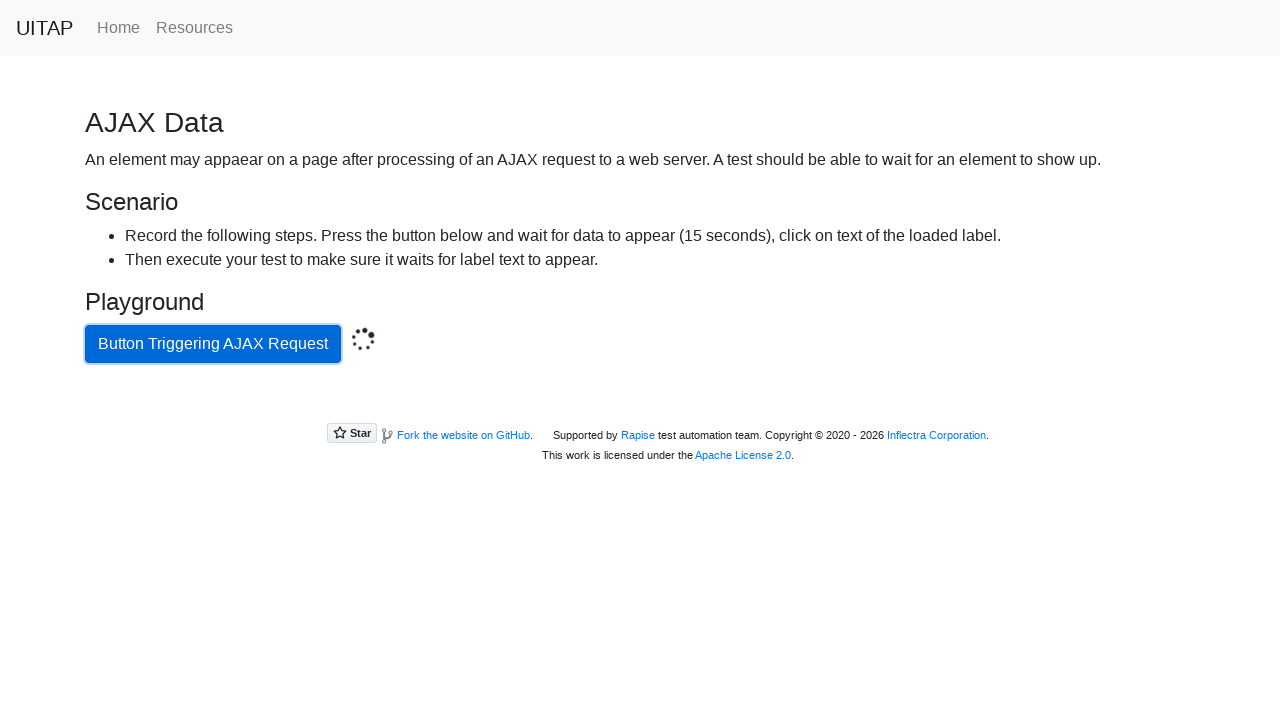

AJAX response received and success message appeared
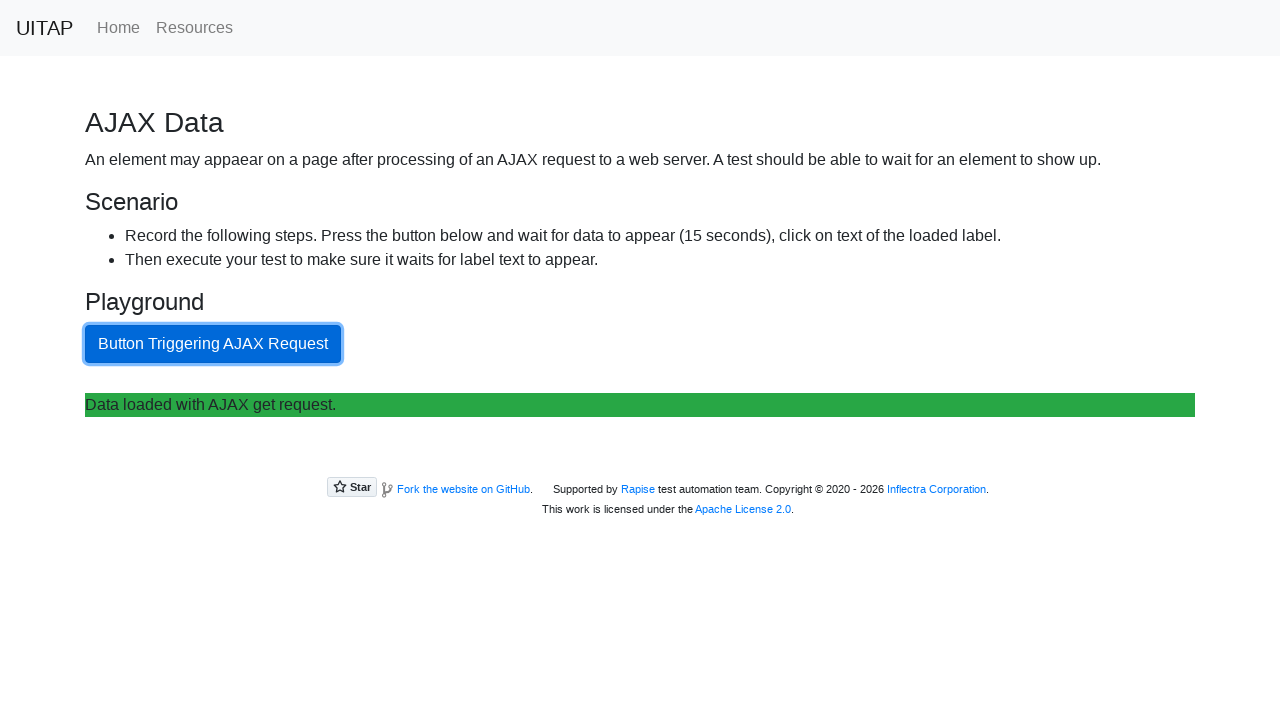

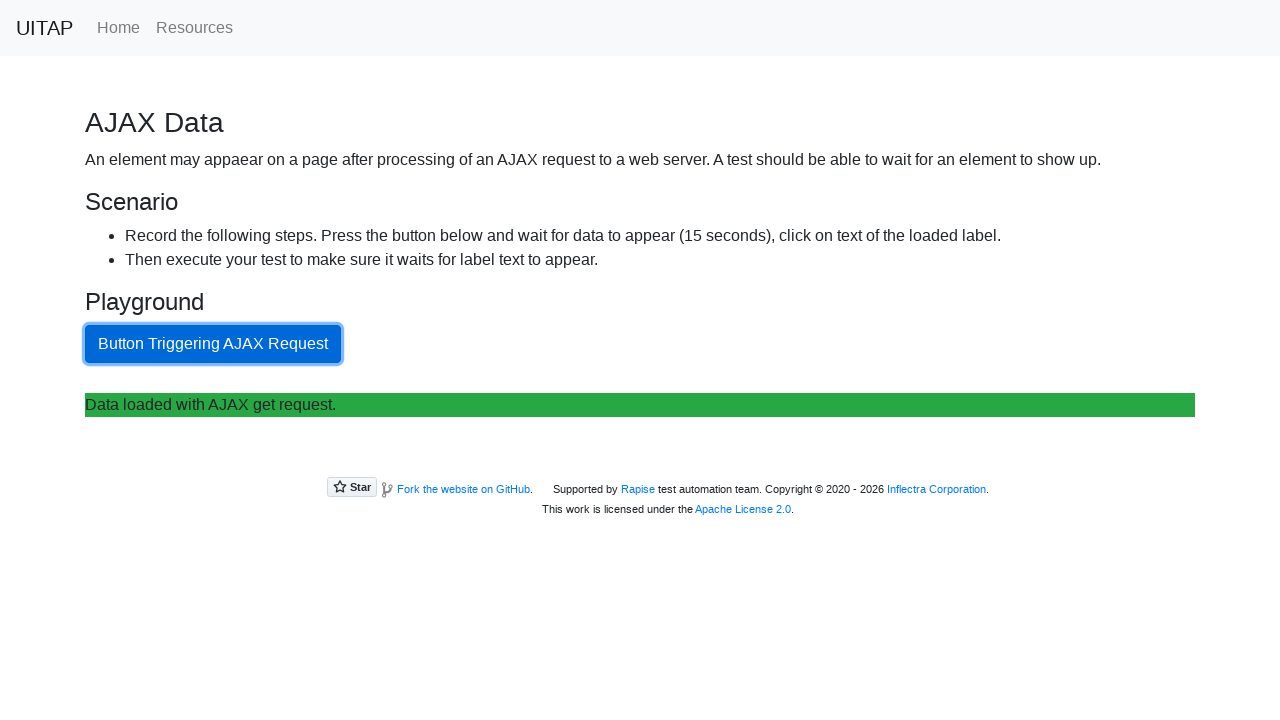